Clicks the TransformerLens link and verifies it opens the correct GitHub page

Starting URL: https://neuronpedia.org/gemma-scope#learn

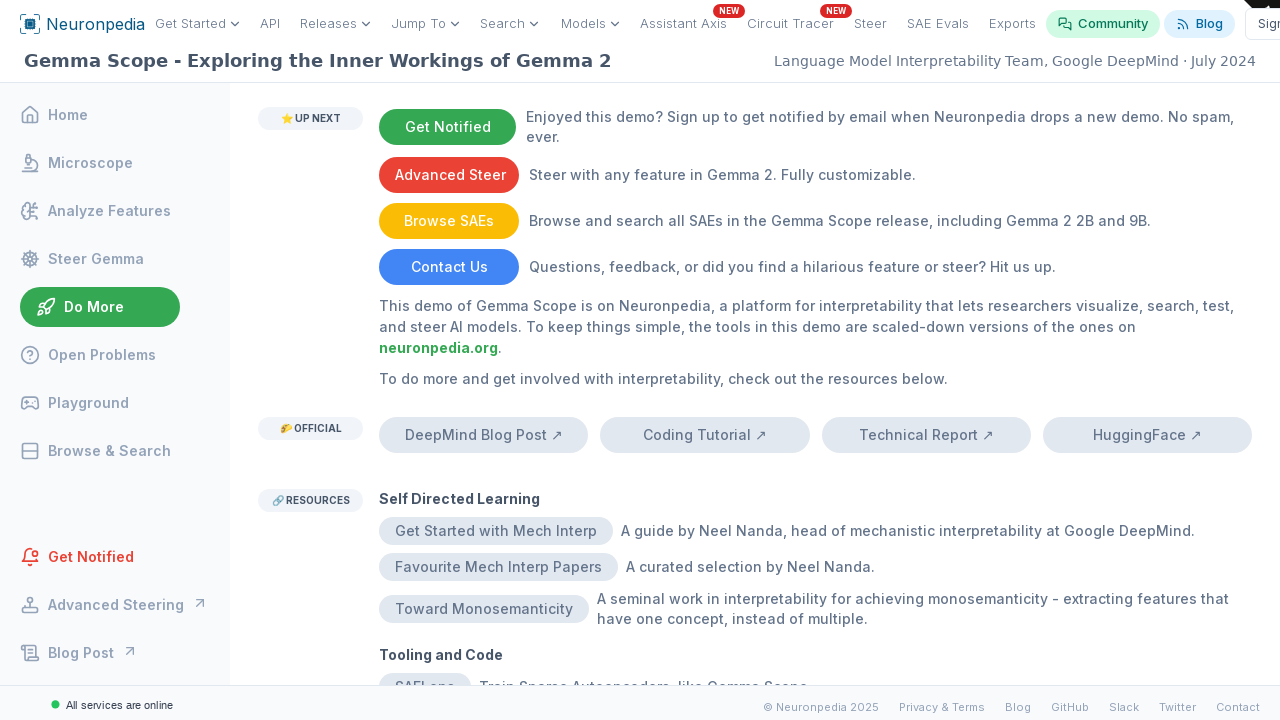

Clicked TransformerLens link and popup opened at (455, 384) on internal:text="TransformerLens"i
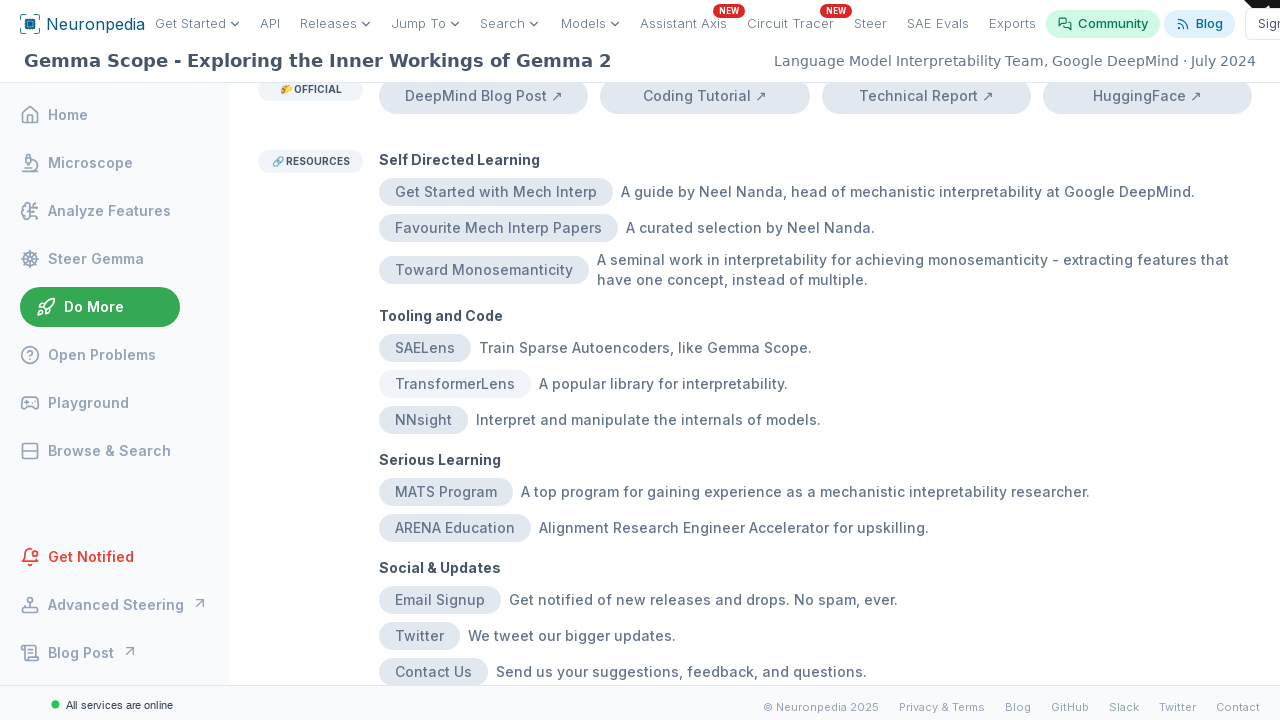

Captured popup page reference
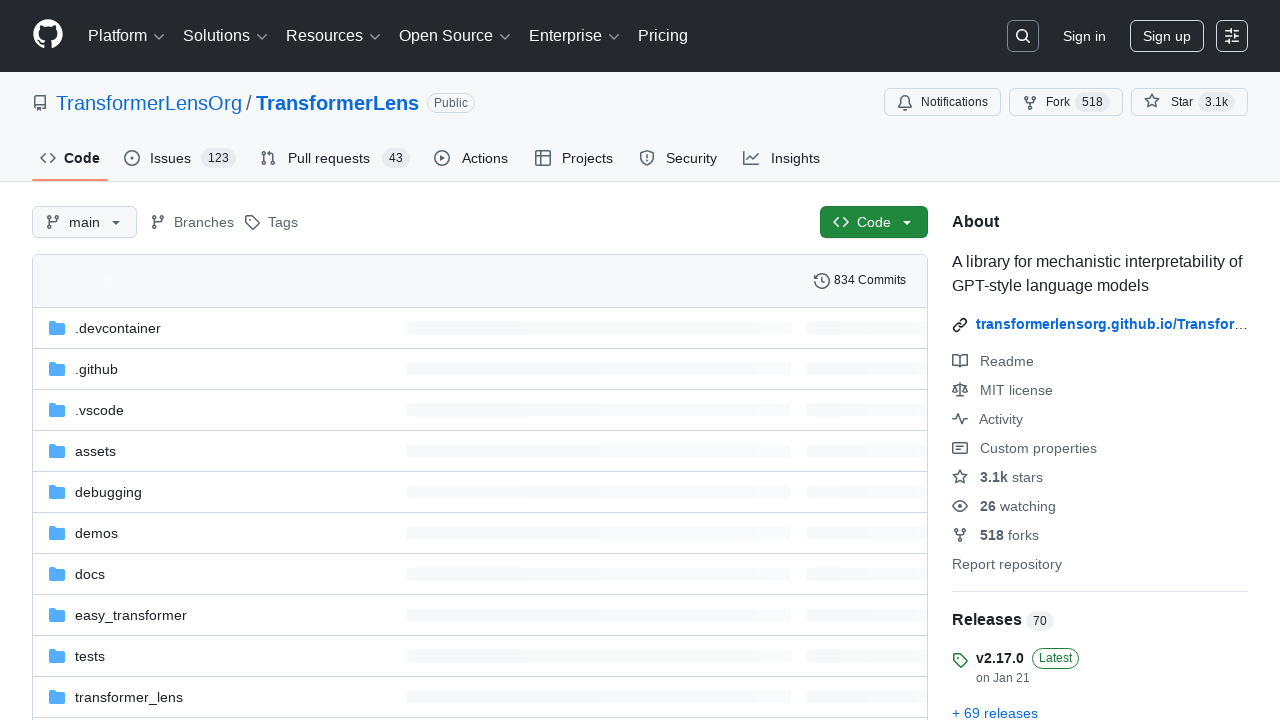

GitHub page loaded completely
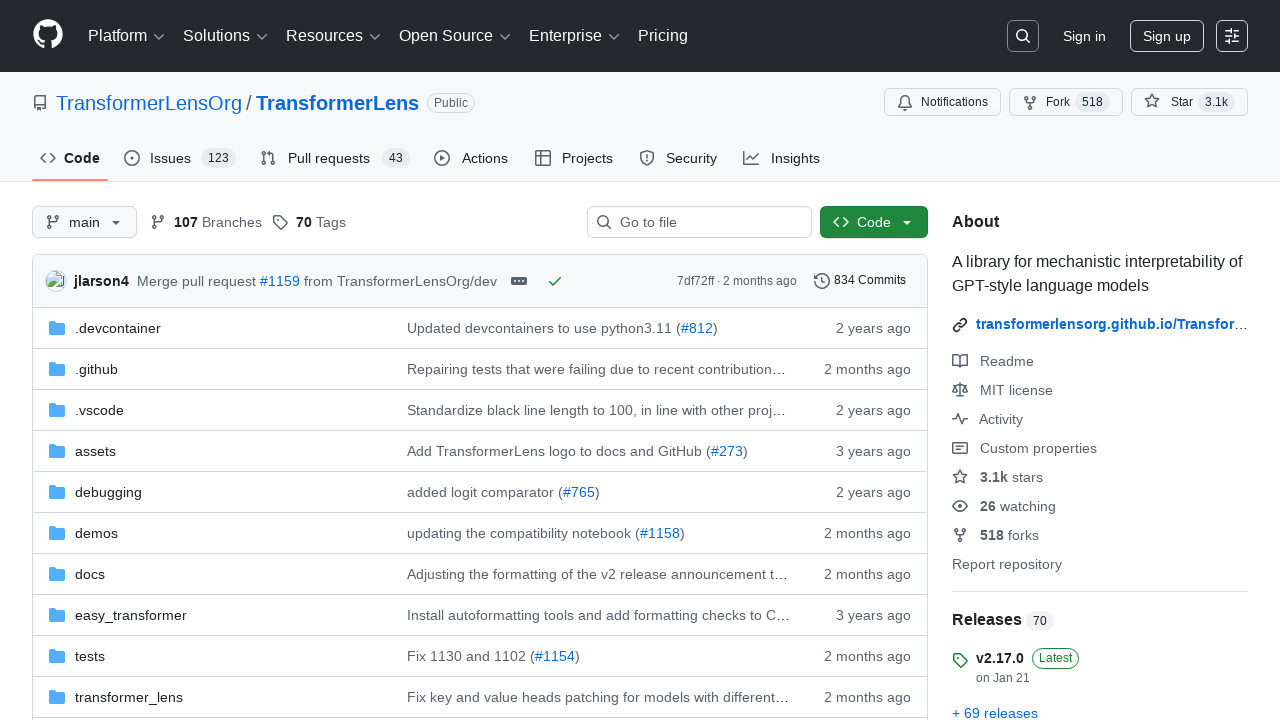

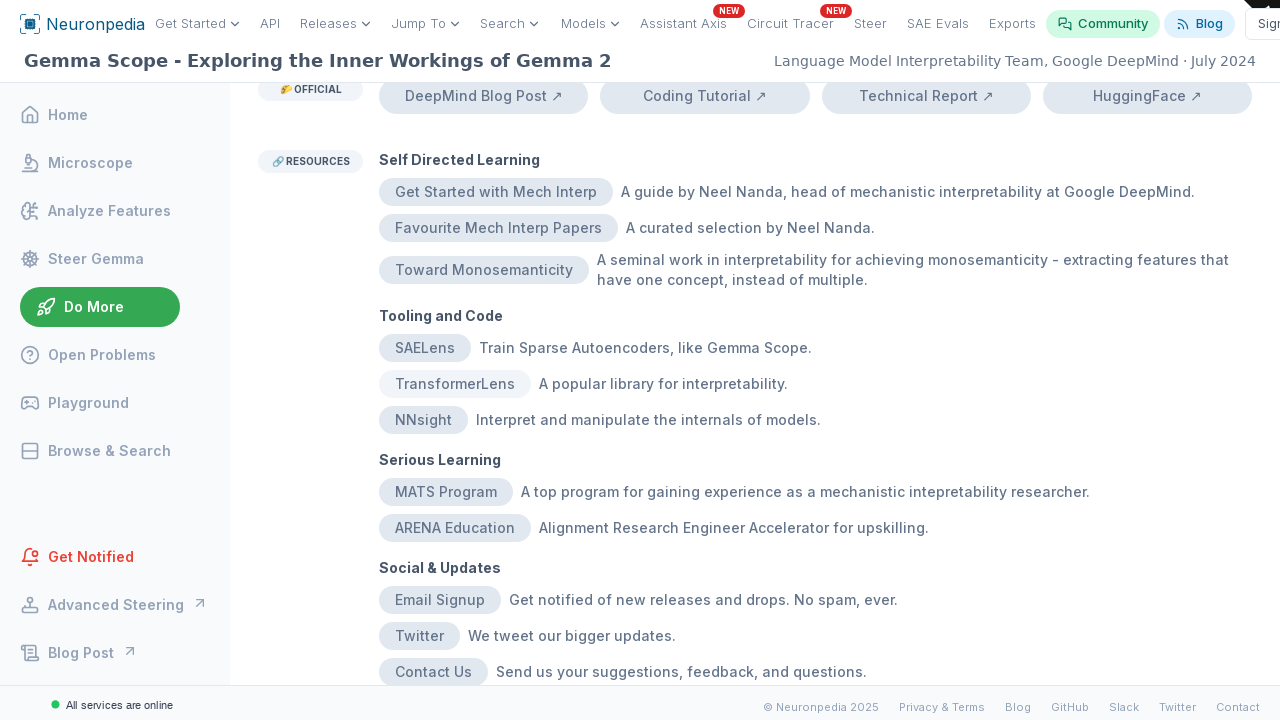